Navigates to a GitHub profile page and refreshes it multiple times

Starting URL: https://github.com/testuser789

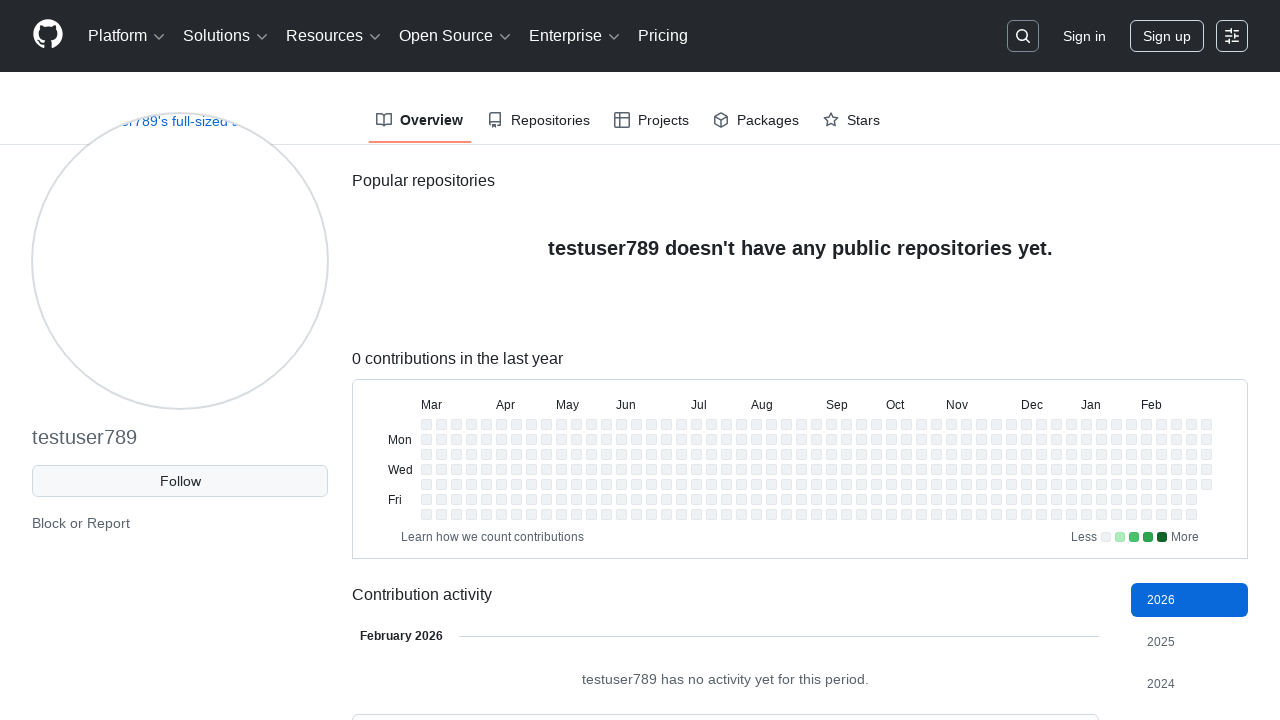

Navigated to GitHub profile page for testuser789
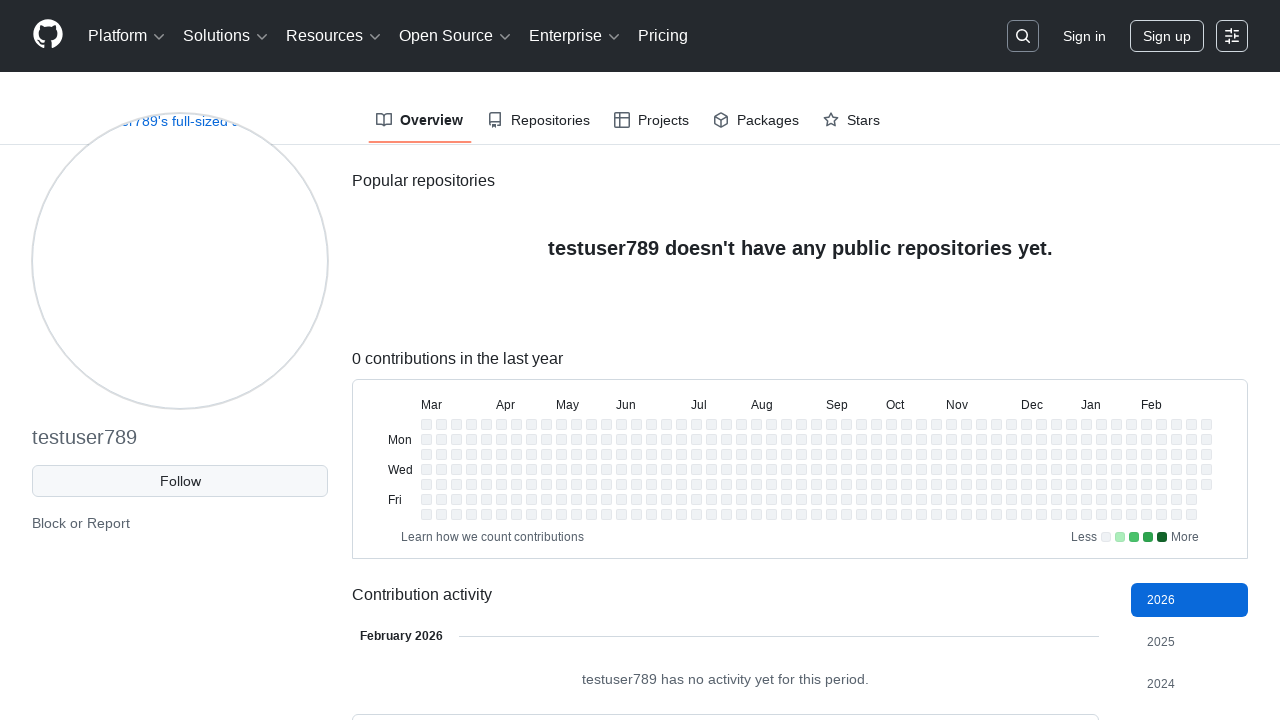

Refreshed the GitHub profile page (refresh 1 of 5)
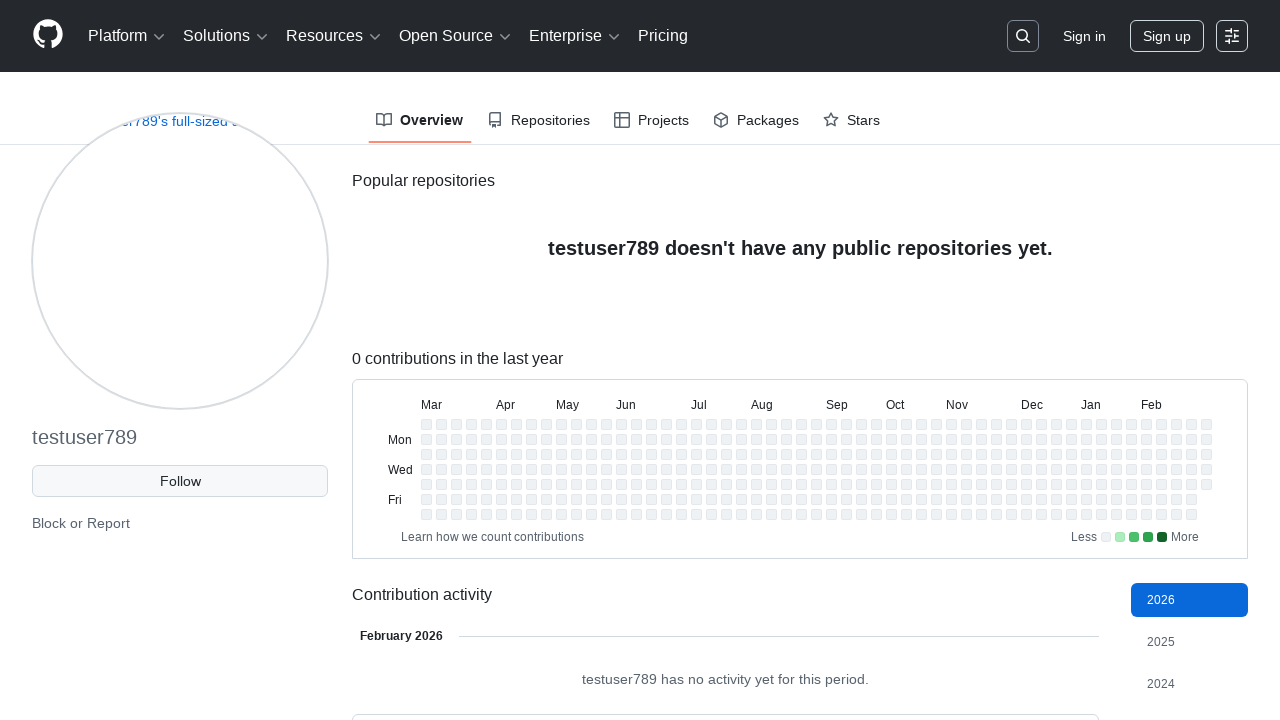

Refreshed the GitHub profile page (refresh 2 of 5)
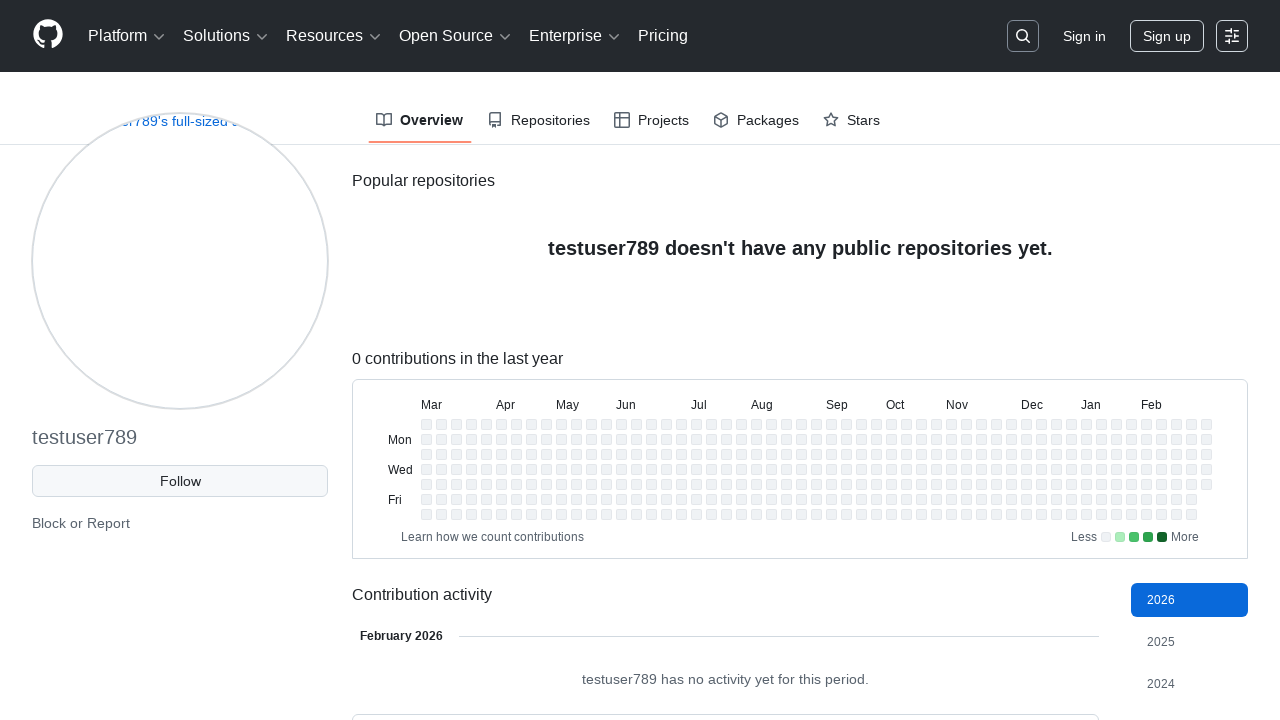

Refreshed the GitHub profile page (refresh 3 of 5)
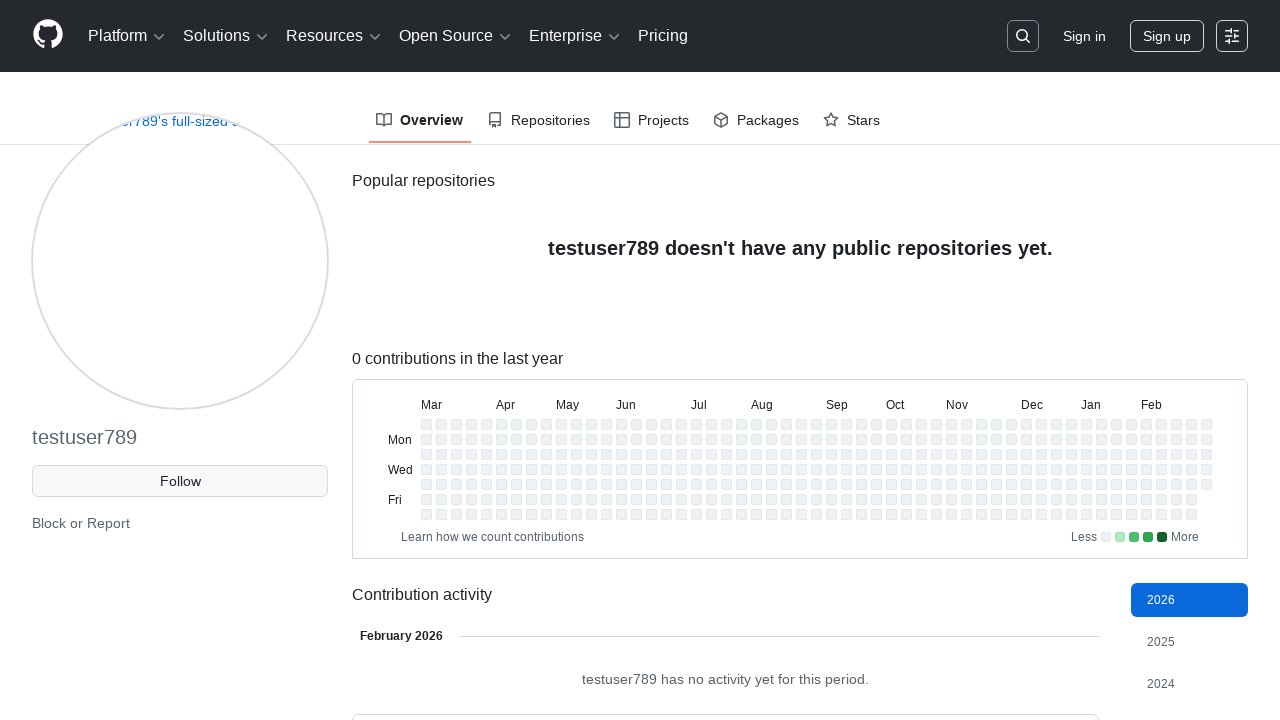

Refreshed the GitHub profile page (refresh 4 of 5)
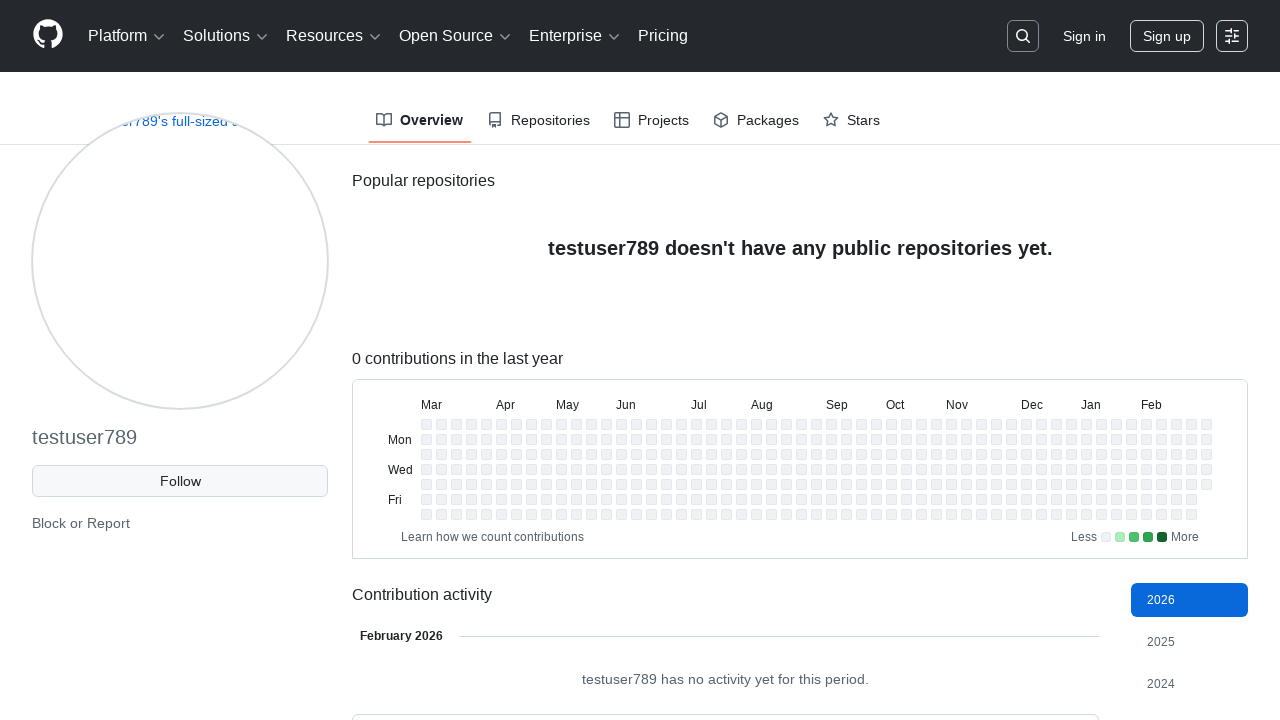

Refreshed the GitHub profile page (refresh 5 of 5)
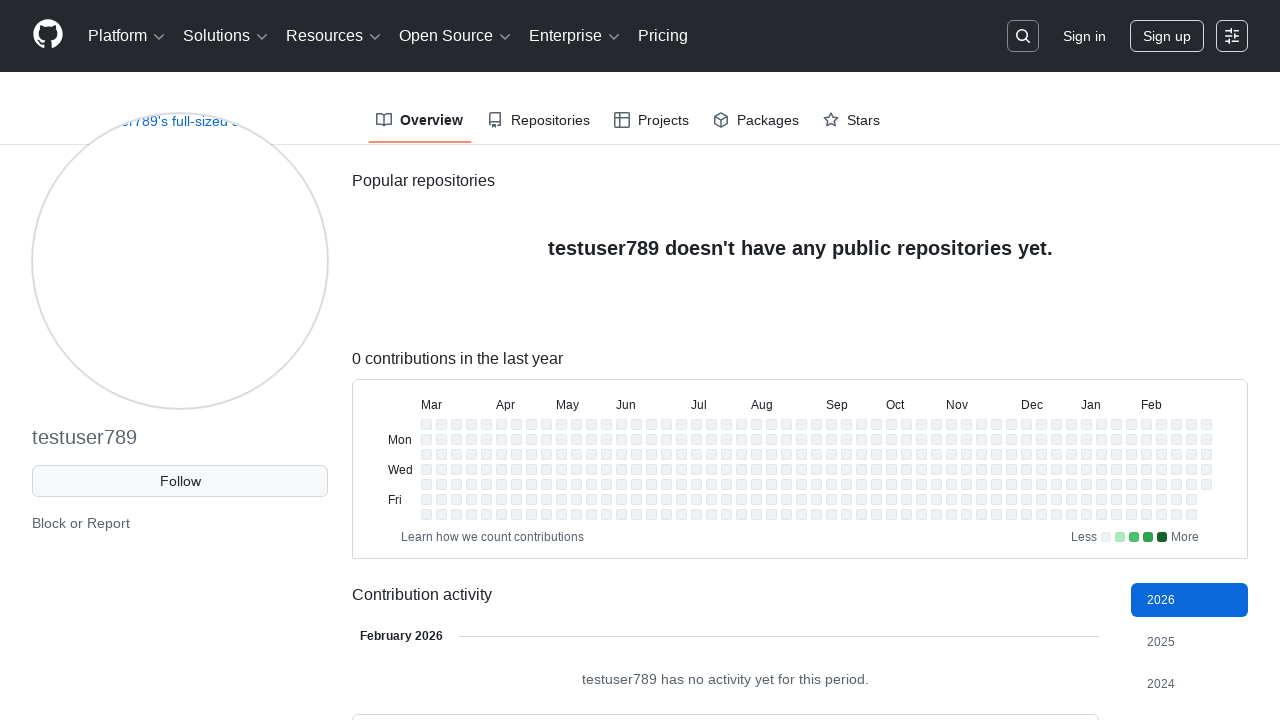

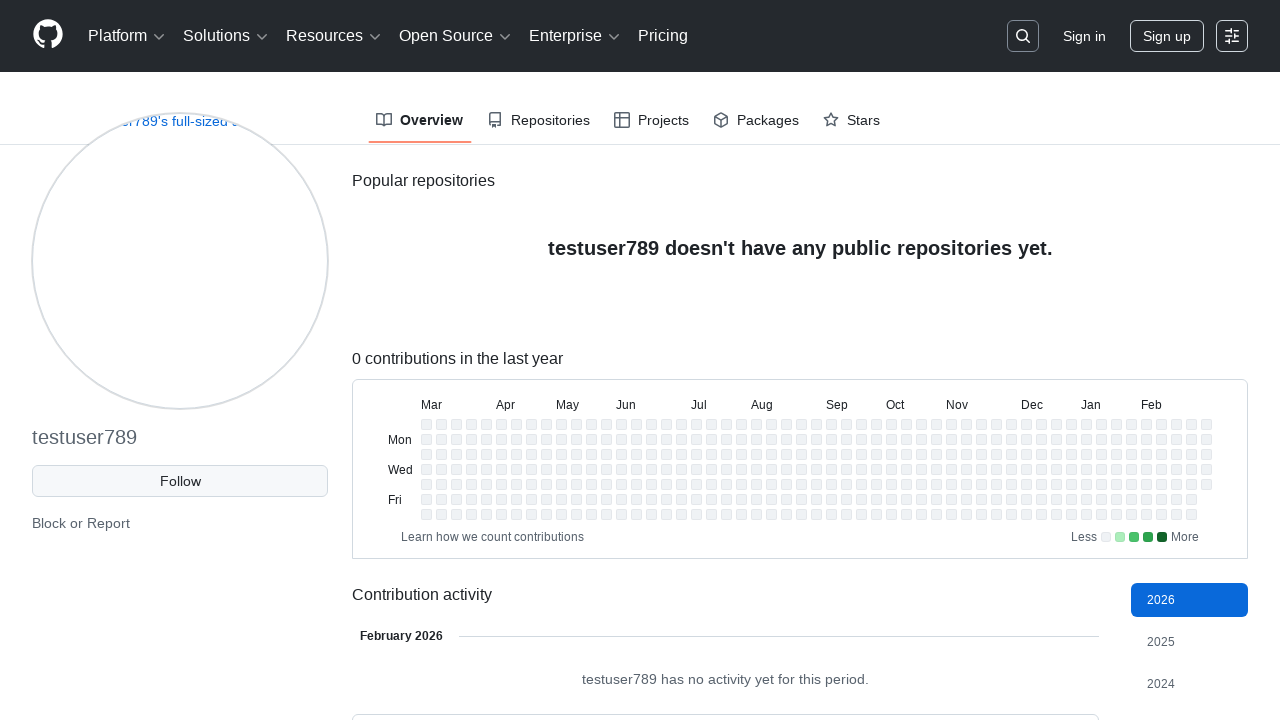